Tests infinite scrolling by scrolling to load more content dynamically

Starting URL: https://bonigarcia.dev/selenium-webdriver-java/infinite-scroll.html

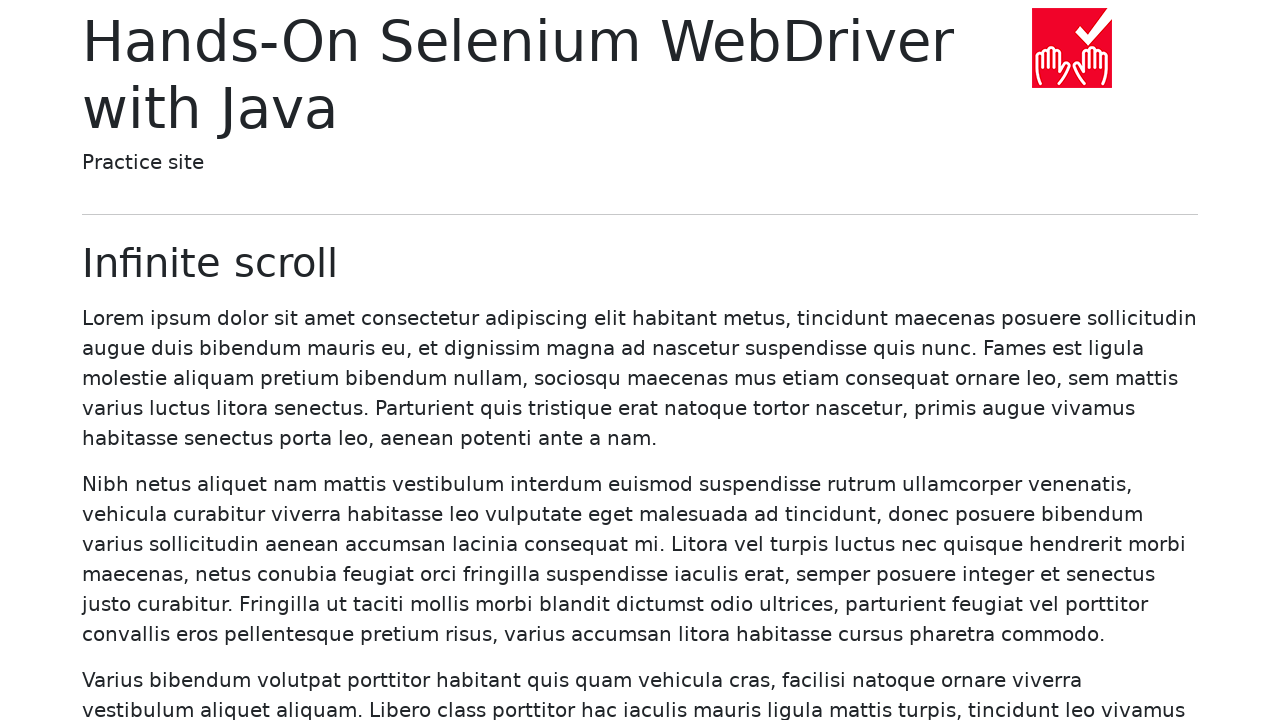

Initial paragraphs loaded on infinite scroll page
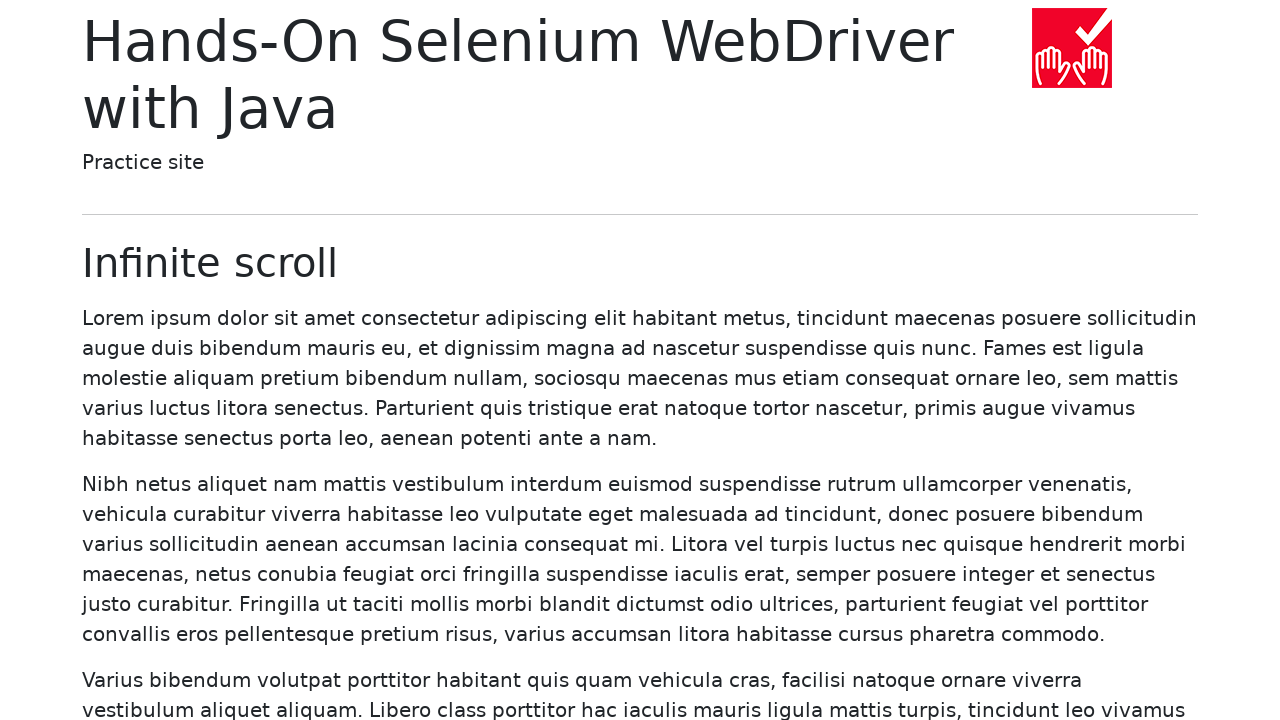

Counted initial paragraphs: 20
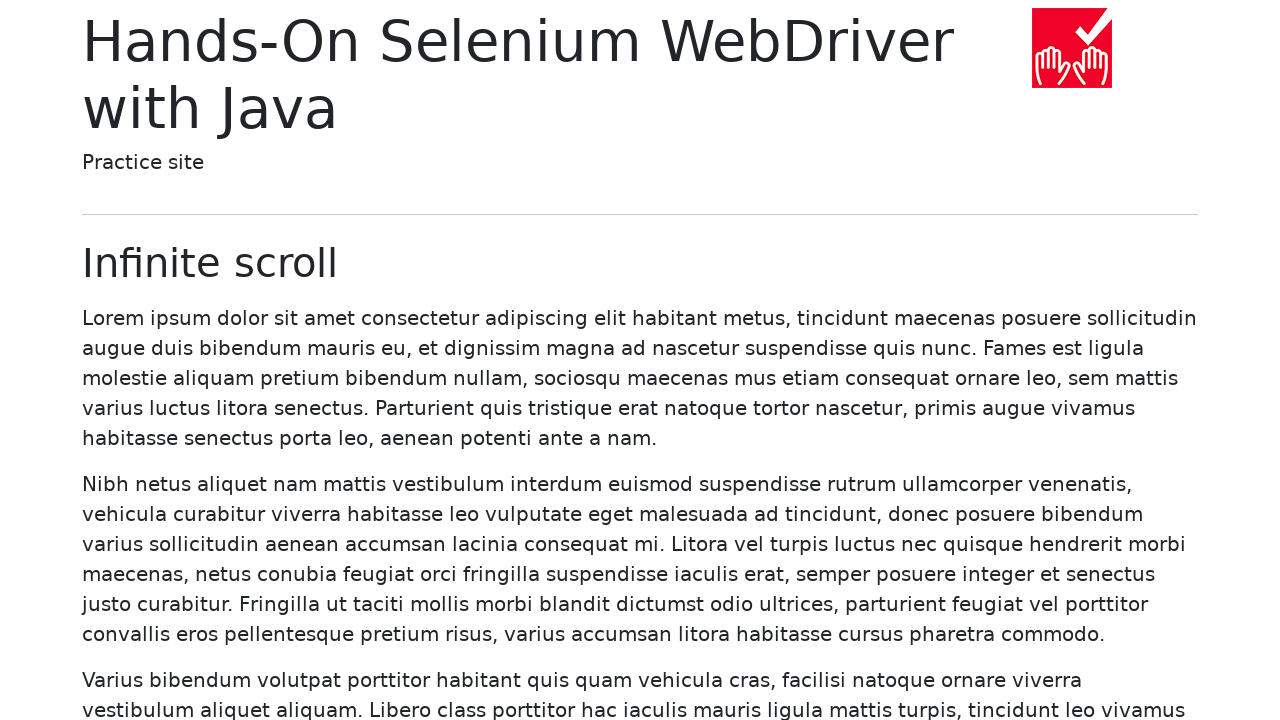

Scrolled to last paragraph (#20) to trigger infinite scroll
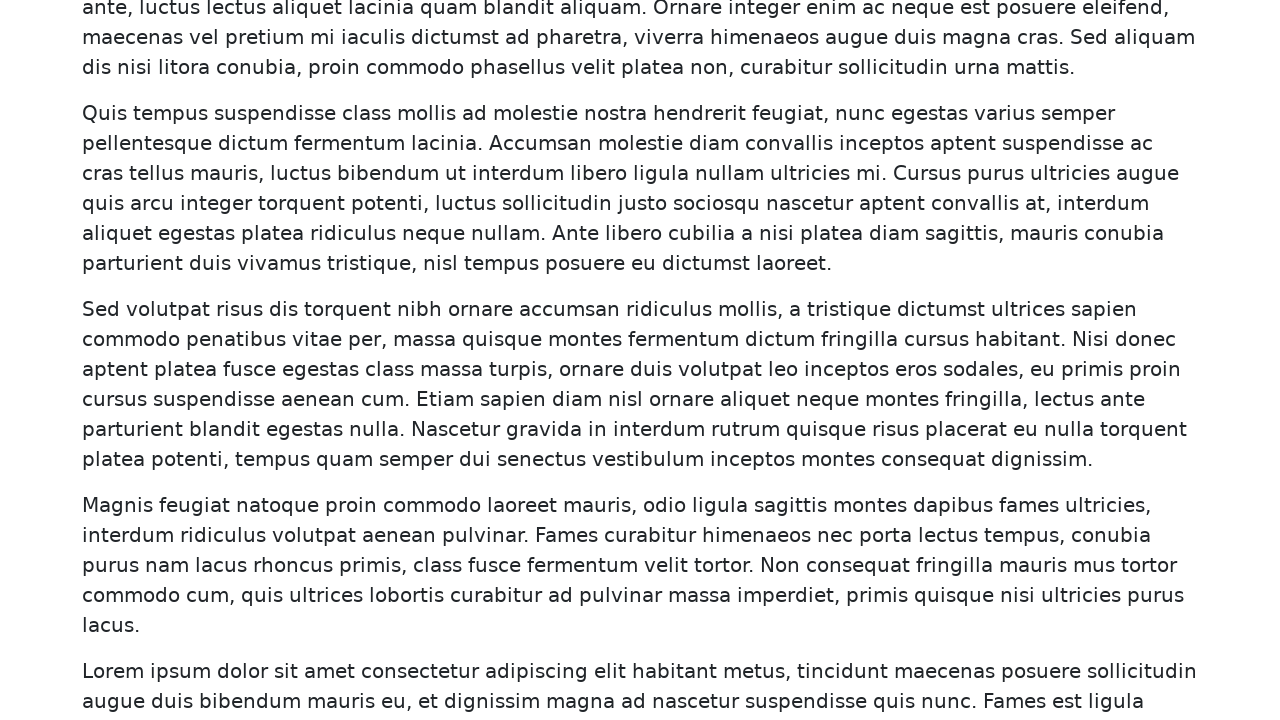

Additional paragraphs loaded after scrolling
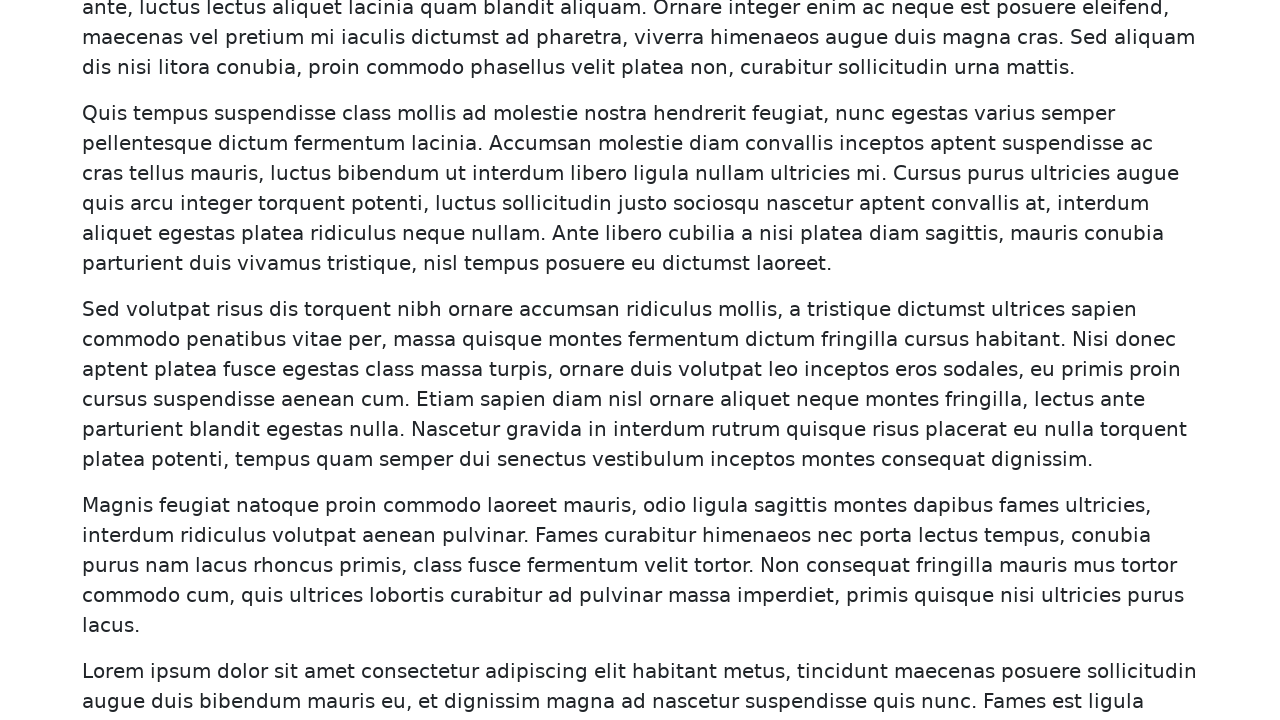

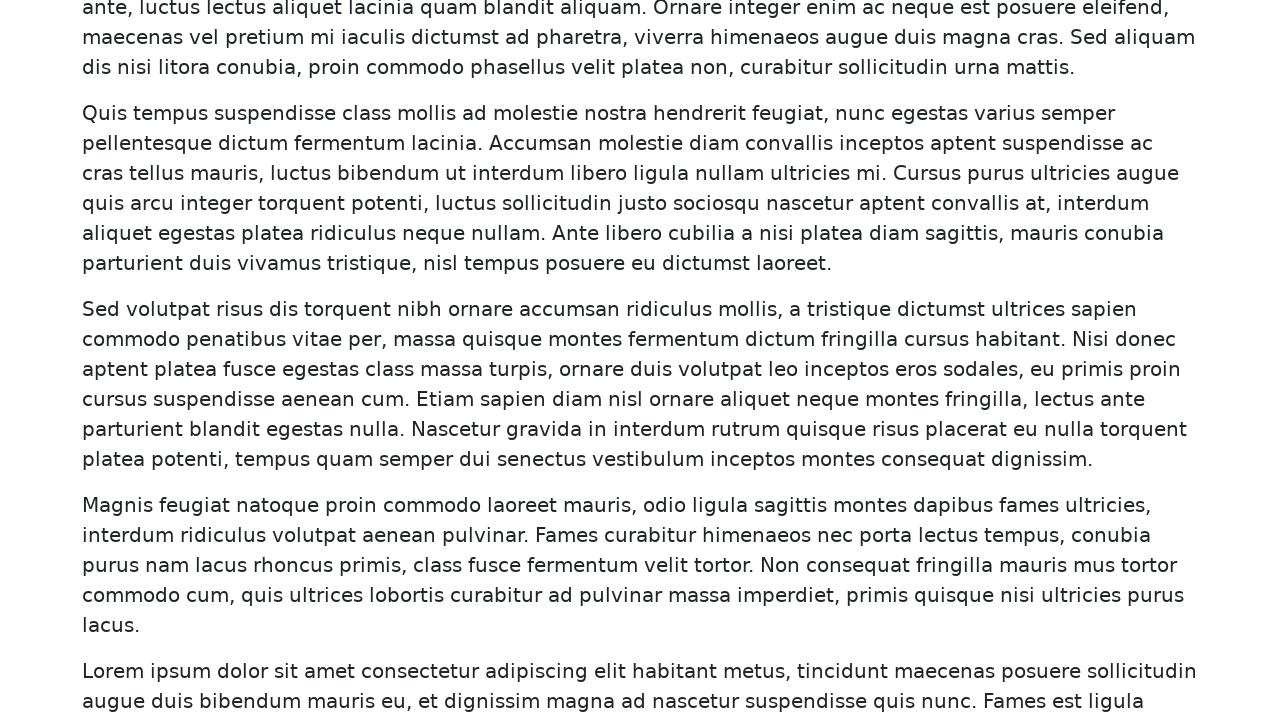